Tests dropdown functionality by clicking a dropdown button and then clicking the Gmail option that appears

Starting URL: https://omayo.blogspot.com/

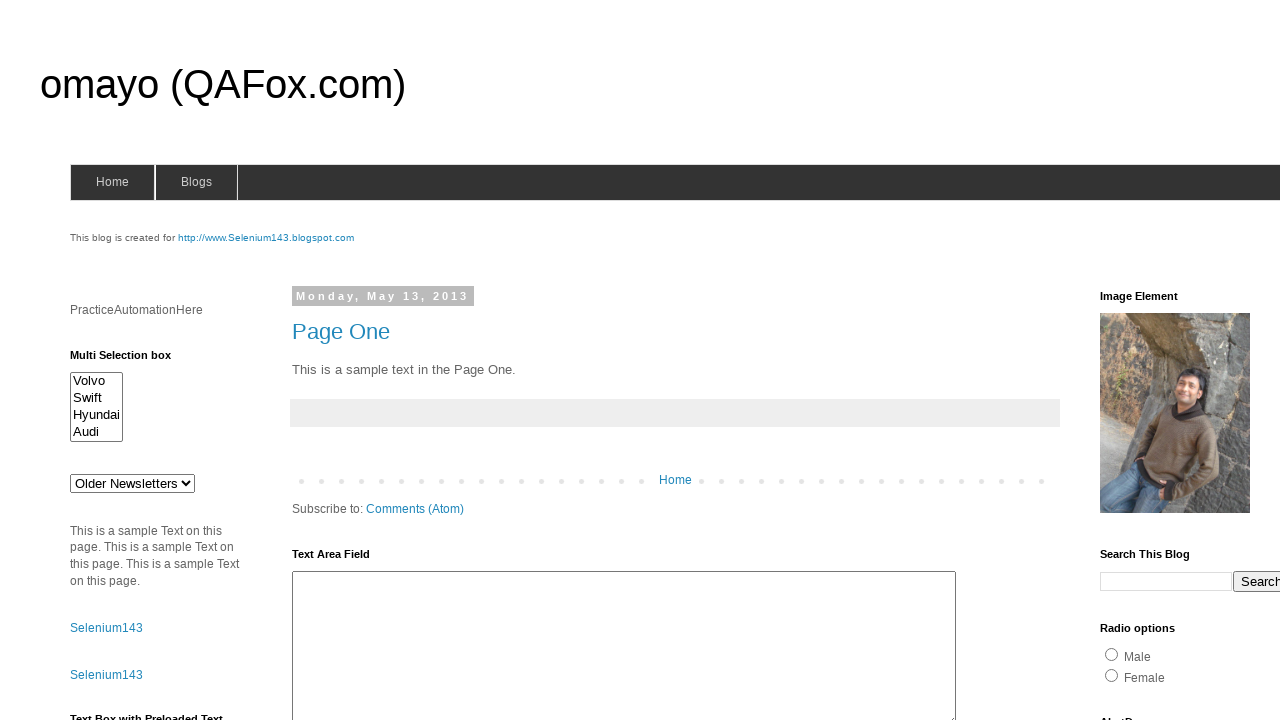

Clicked the Dropdown button at (1227, 360) on xpath=//button[text()='Dropdown']
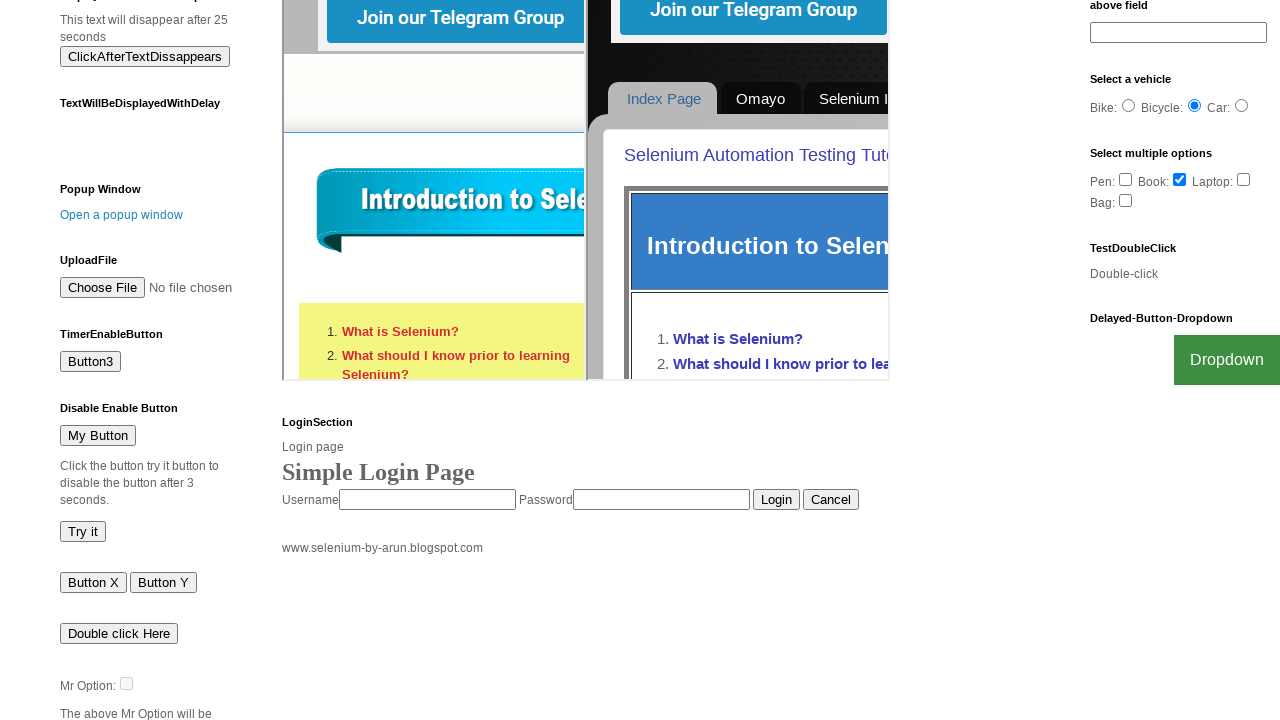

Clicked the Gmail option from dropdown menu at (1200, 700) on xpath=//a[text()='Gmail']
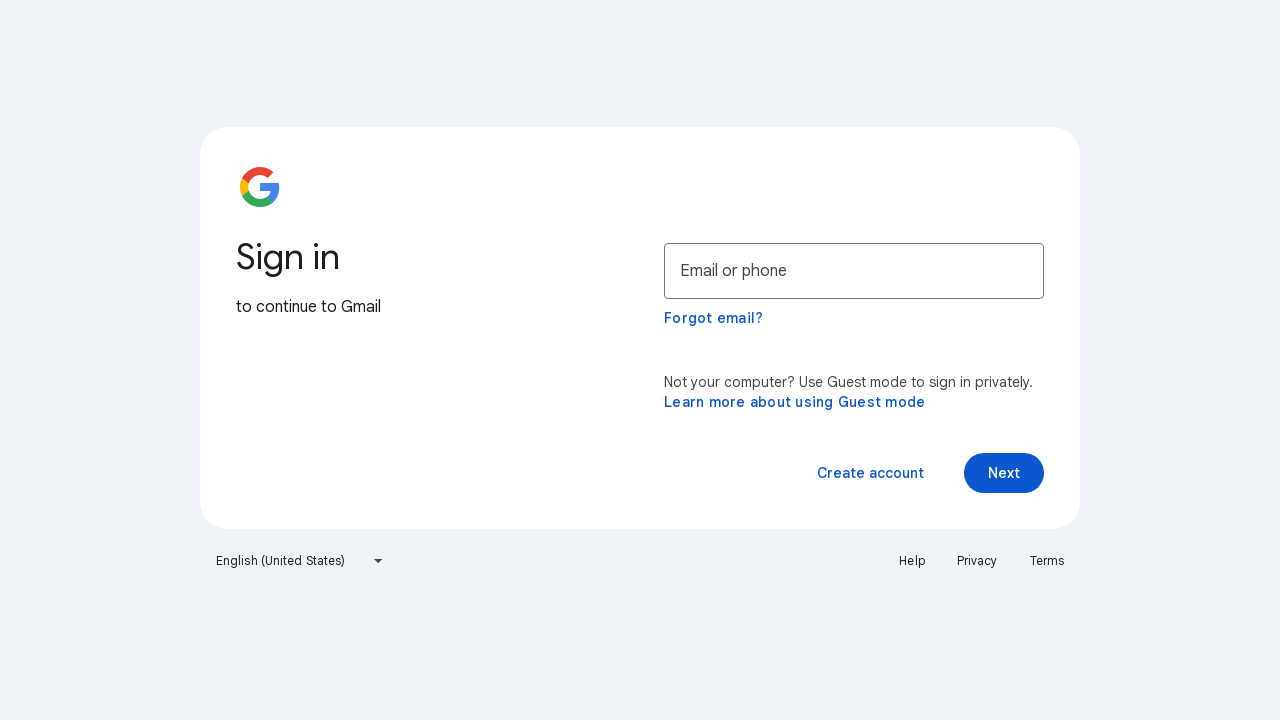

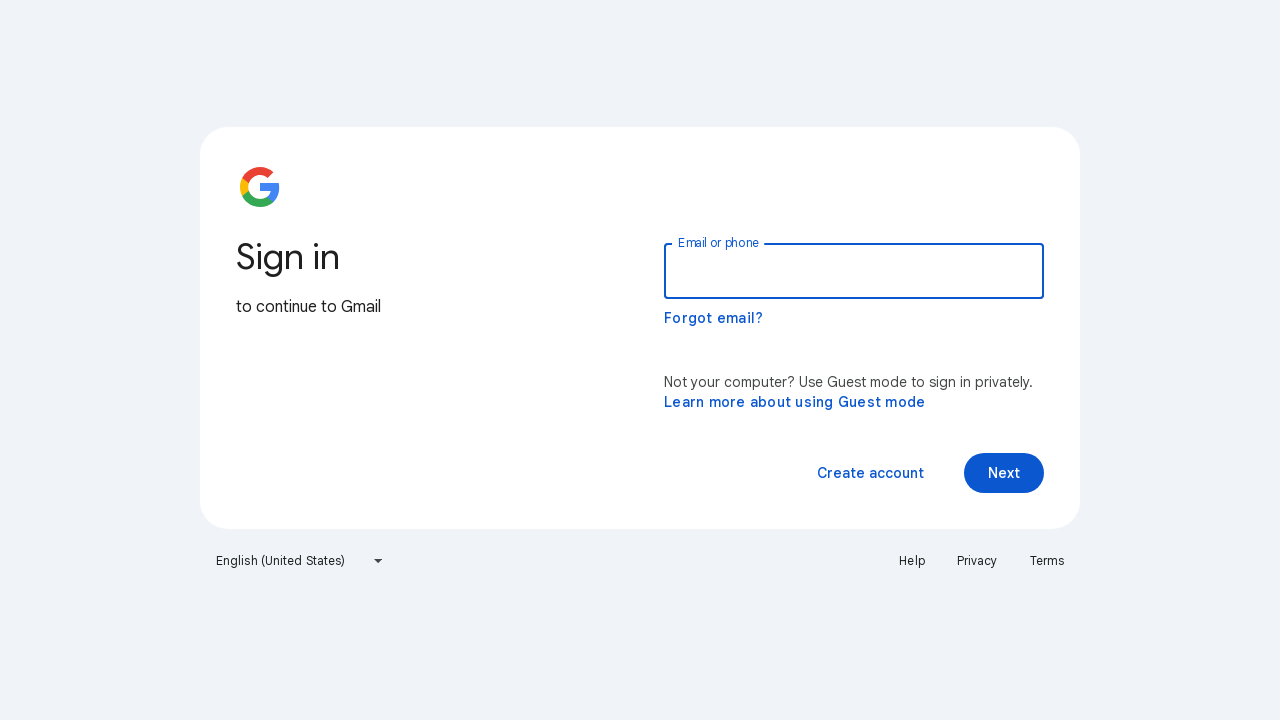